Tests window handling by navigating to a demo automation testing page and clicking a button that likely opens a new window/tab.

Starting URL: http://demo.automationtesting.in/Windows.html

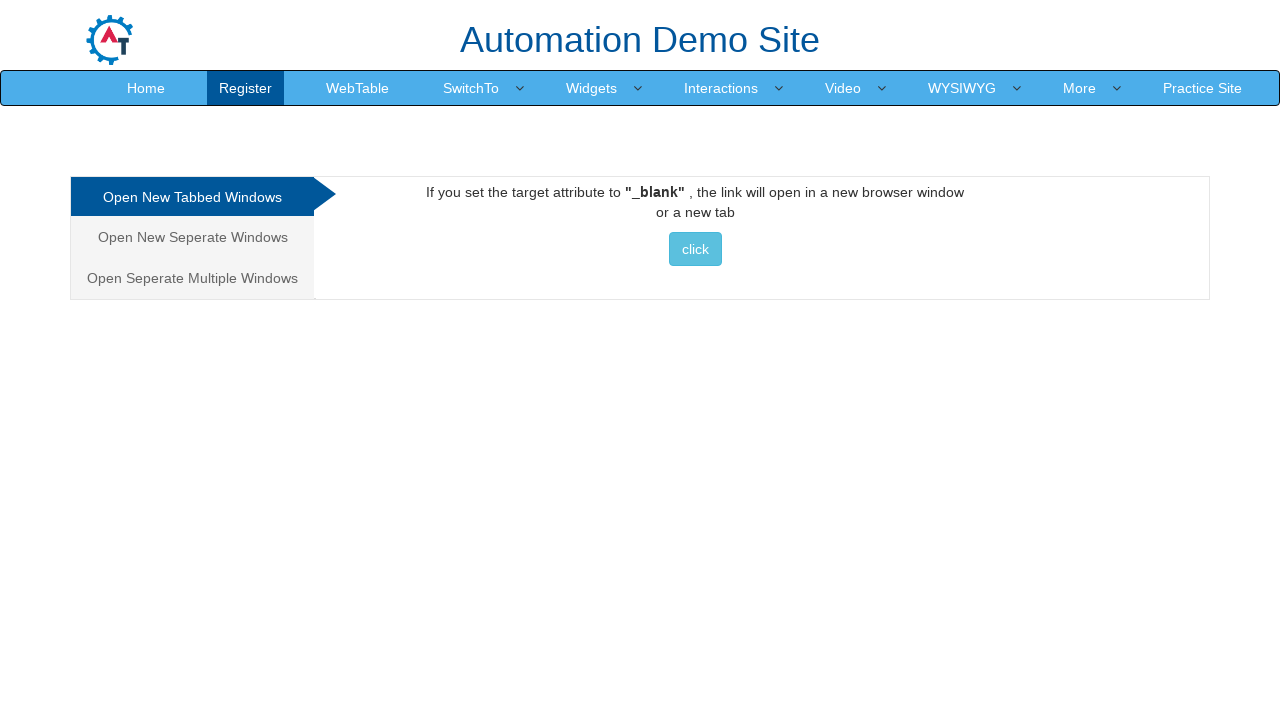

Navigated to Windows demo page
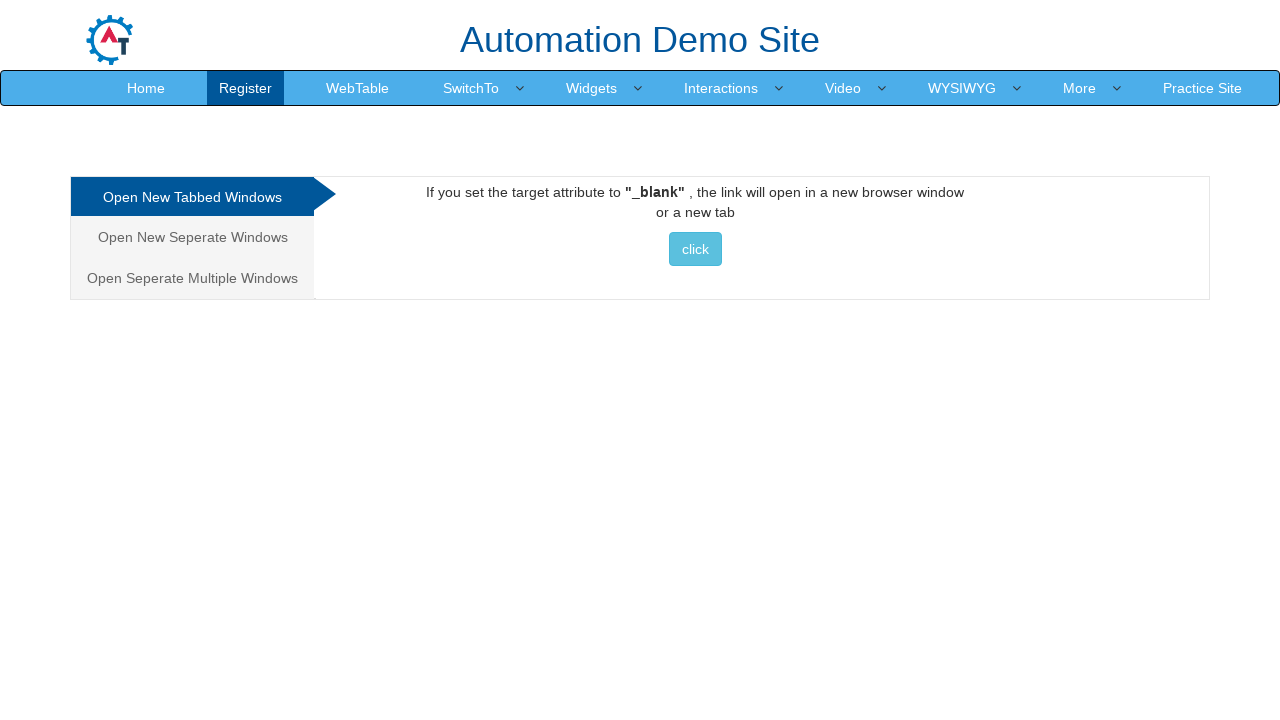

Clicked button that opens a new window/tab at (695, 249) on xpath=/html/body/div[1]/div/div/div/div[2]/div[1]/a/button
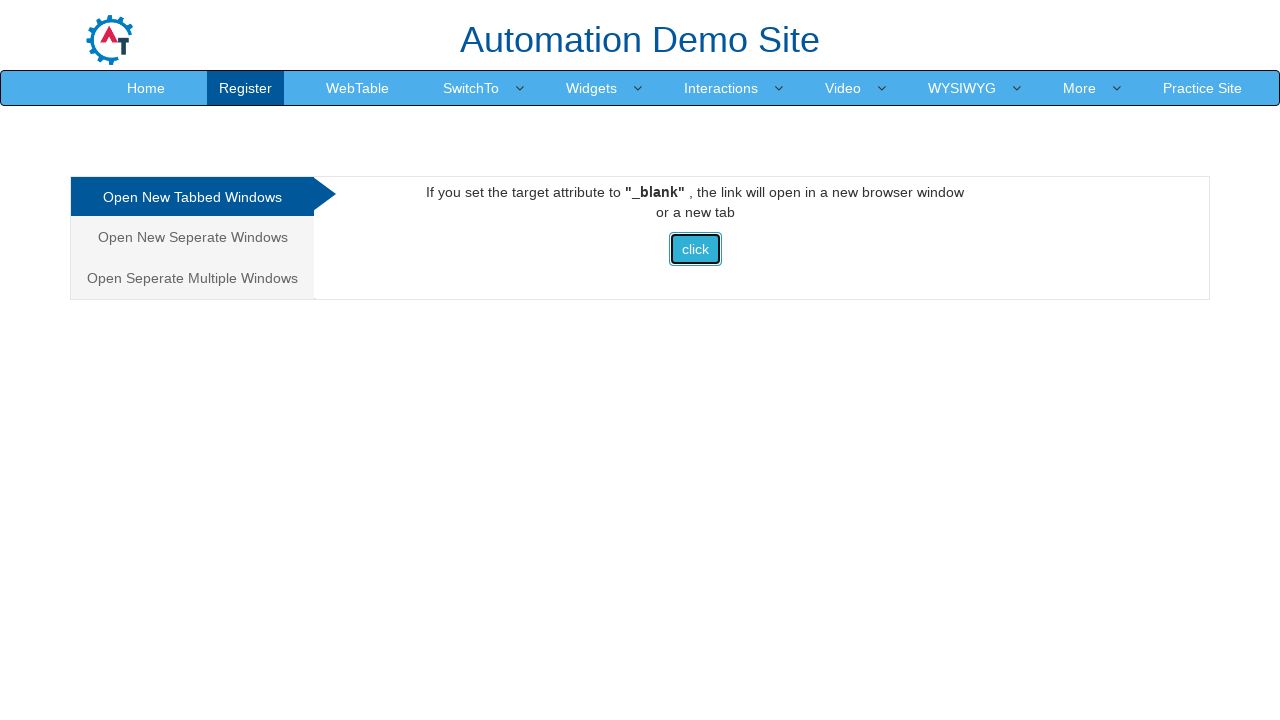

Waited 2 seconds for new window to open
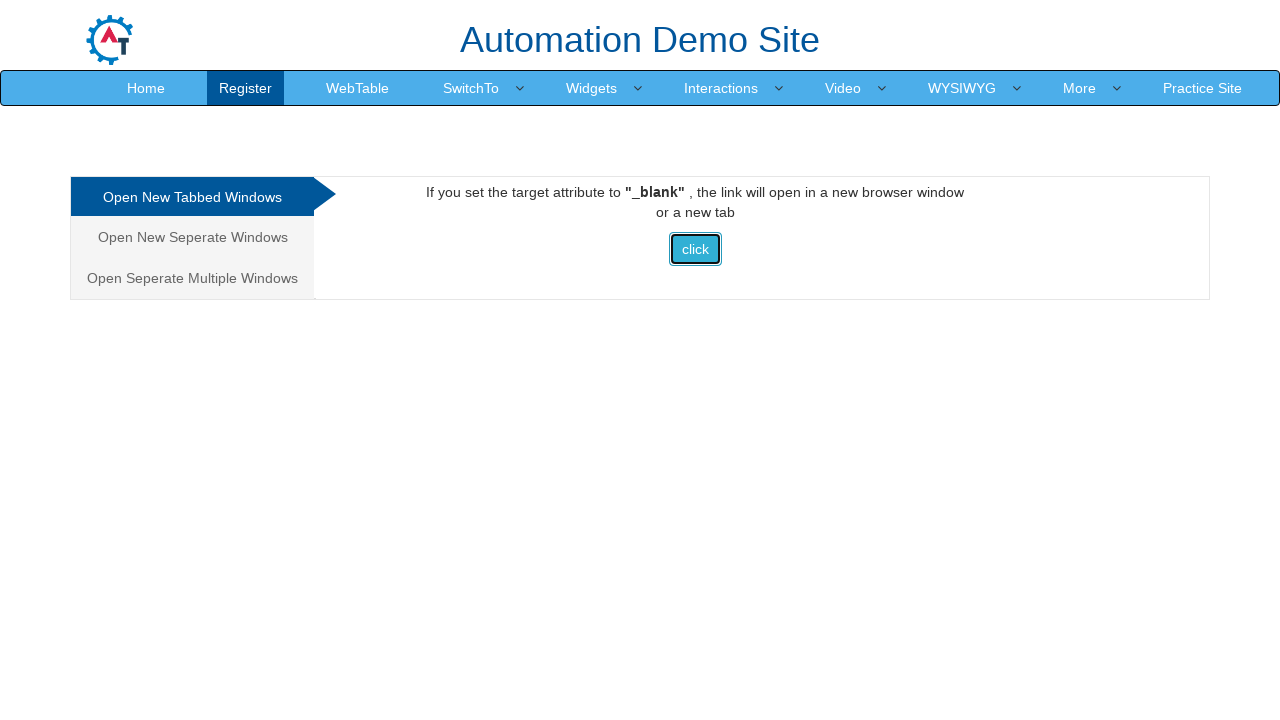

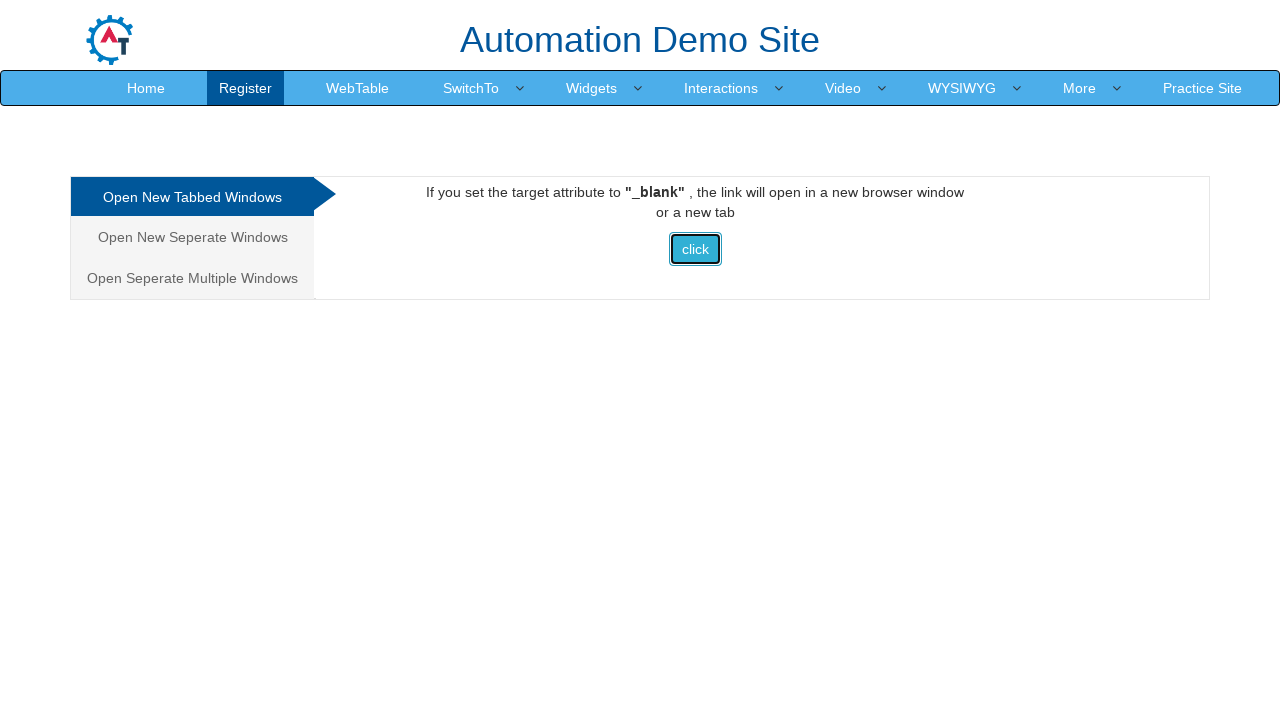